Tests drag and drop functionality on the jQuery UI droppable demo page by dragging an element from source to destination within an iframe.

Starting URL: https://jqueryui.com/droppable/

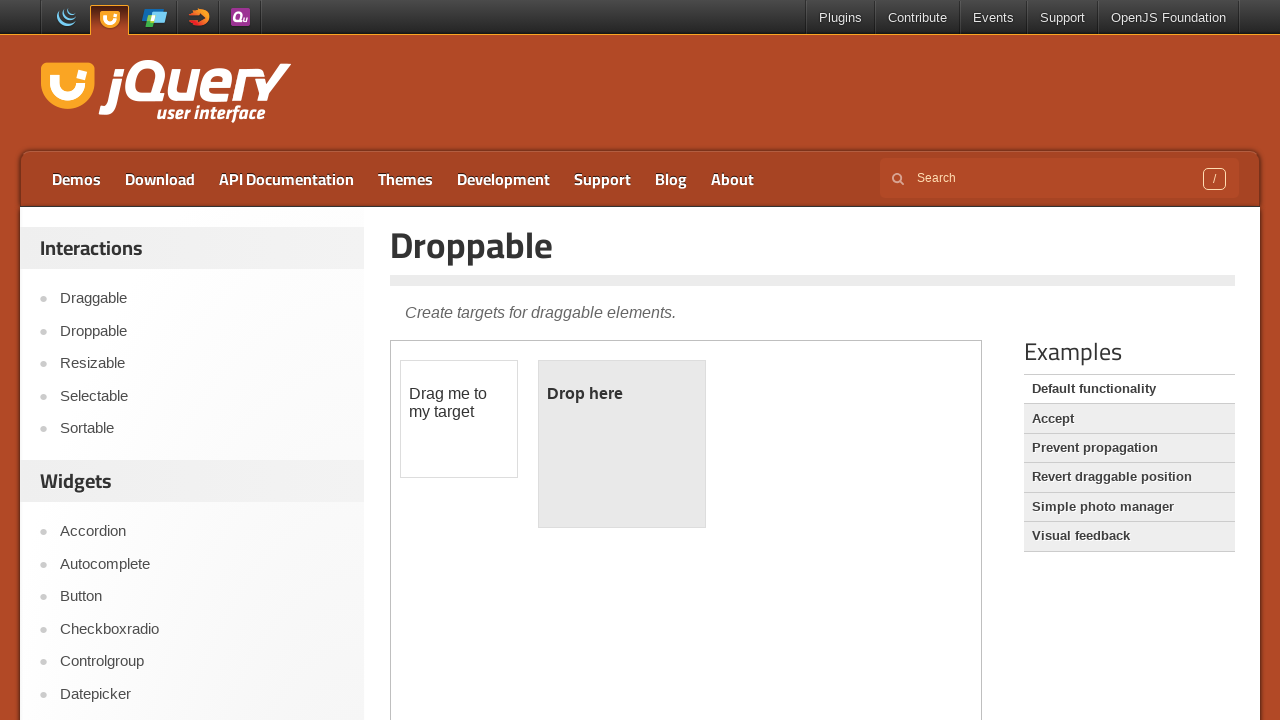

Located the demo iframe containing draggable and droppable elements
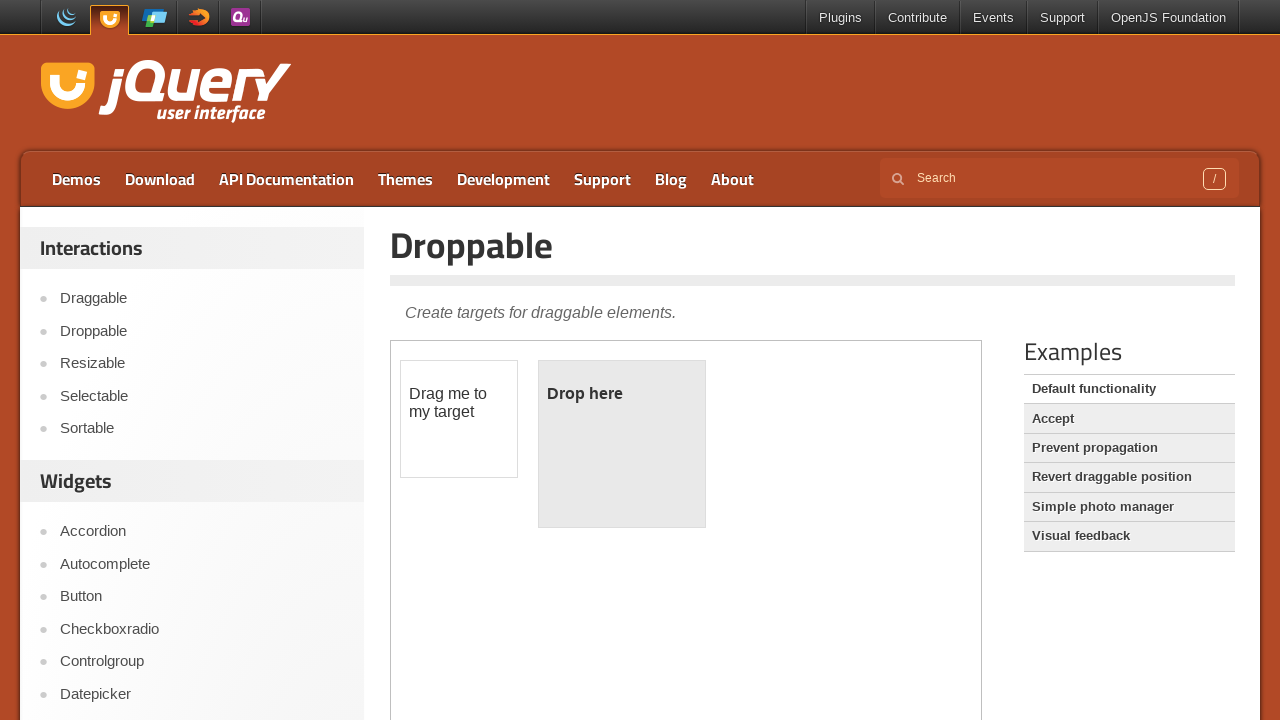

Located the draggable source element within the iframe
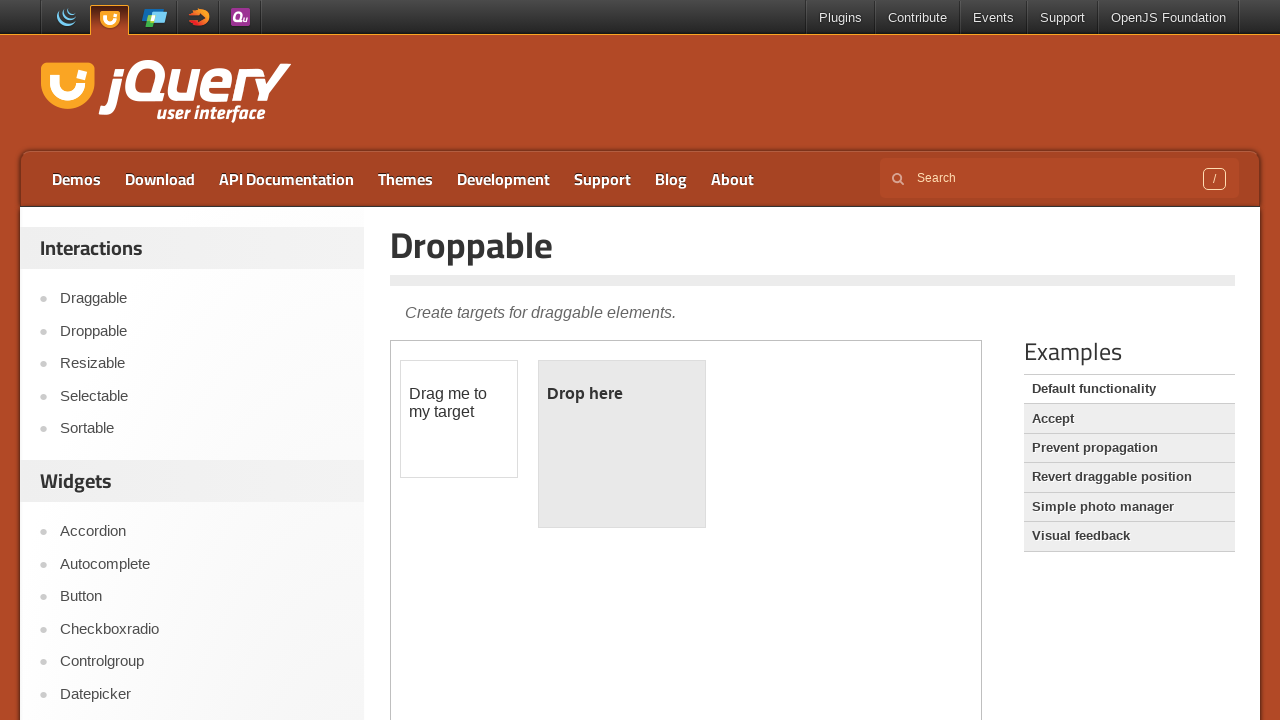

Located the droppable destination element within the iframe
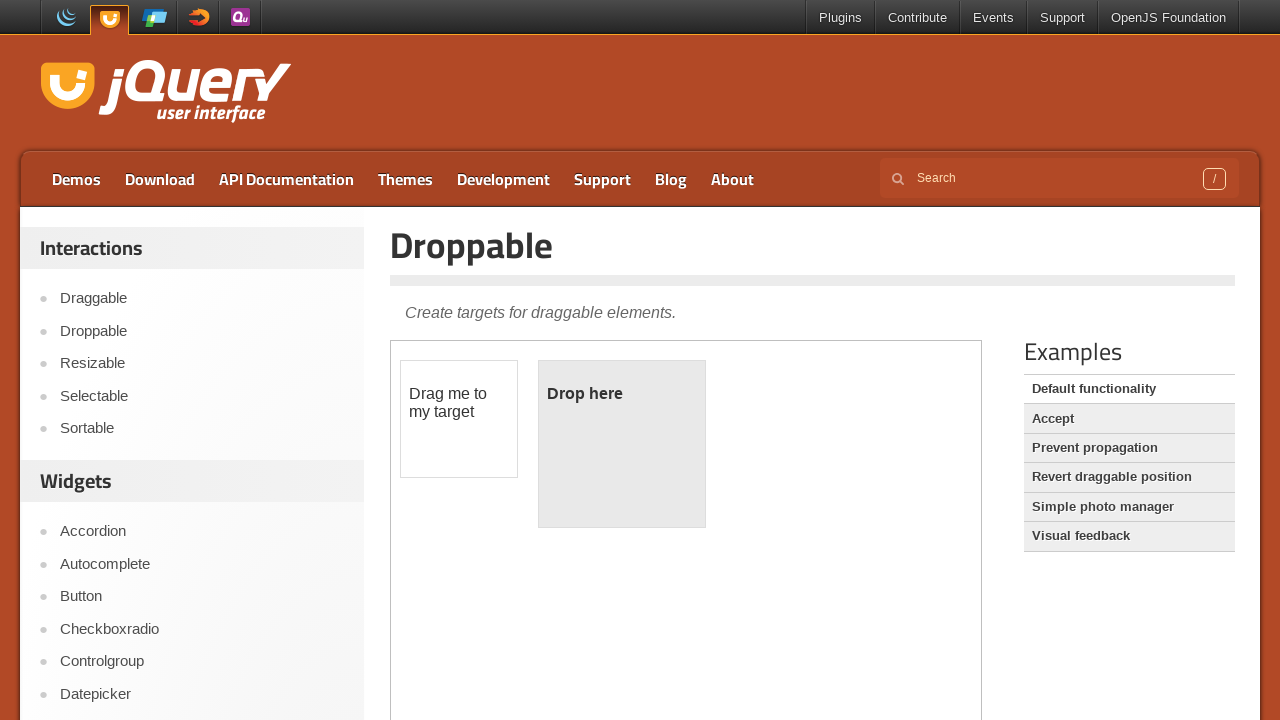

Dragged the source element to the destination element at (622, 444)
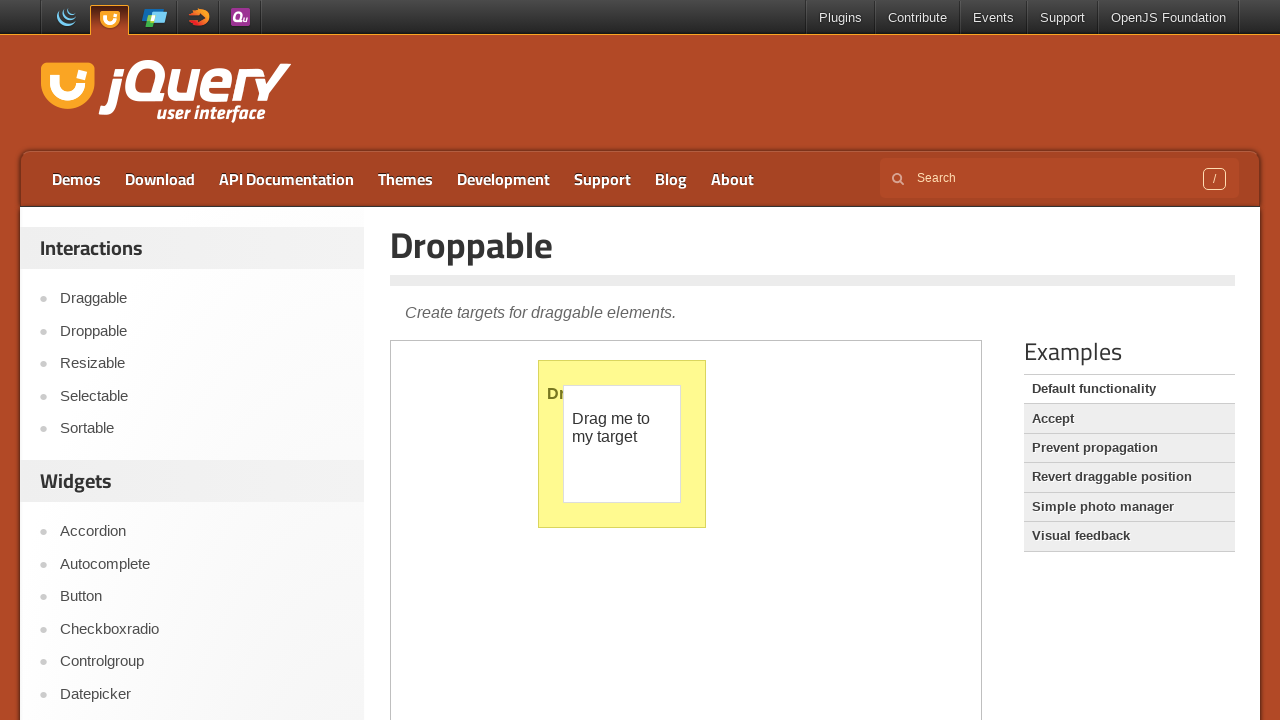

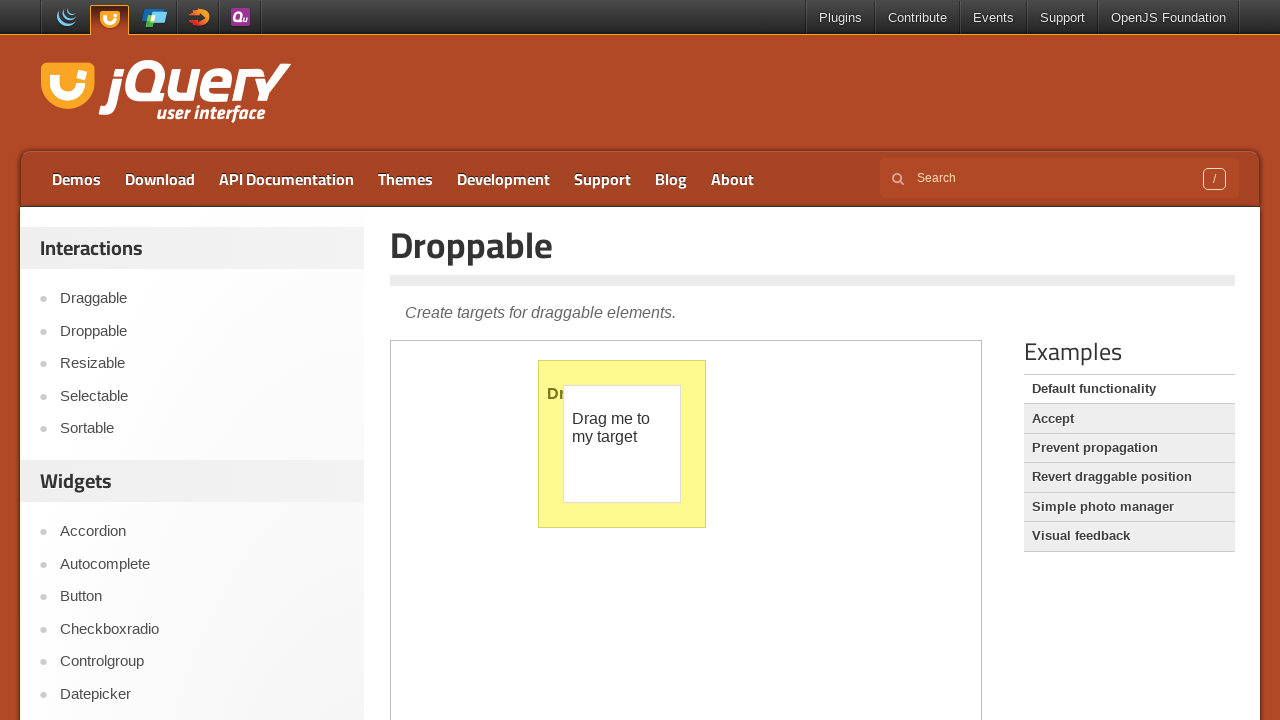